Tests multiple window handling by navigating to a page that opens a new window, switching between parent and child windows, and verifying content in both windows

Starting URL: http://the-internet.herokuapp.com/

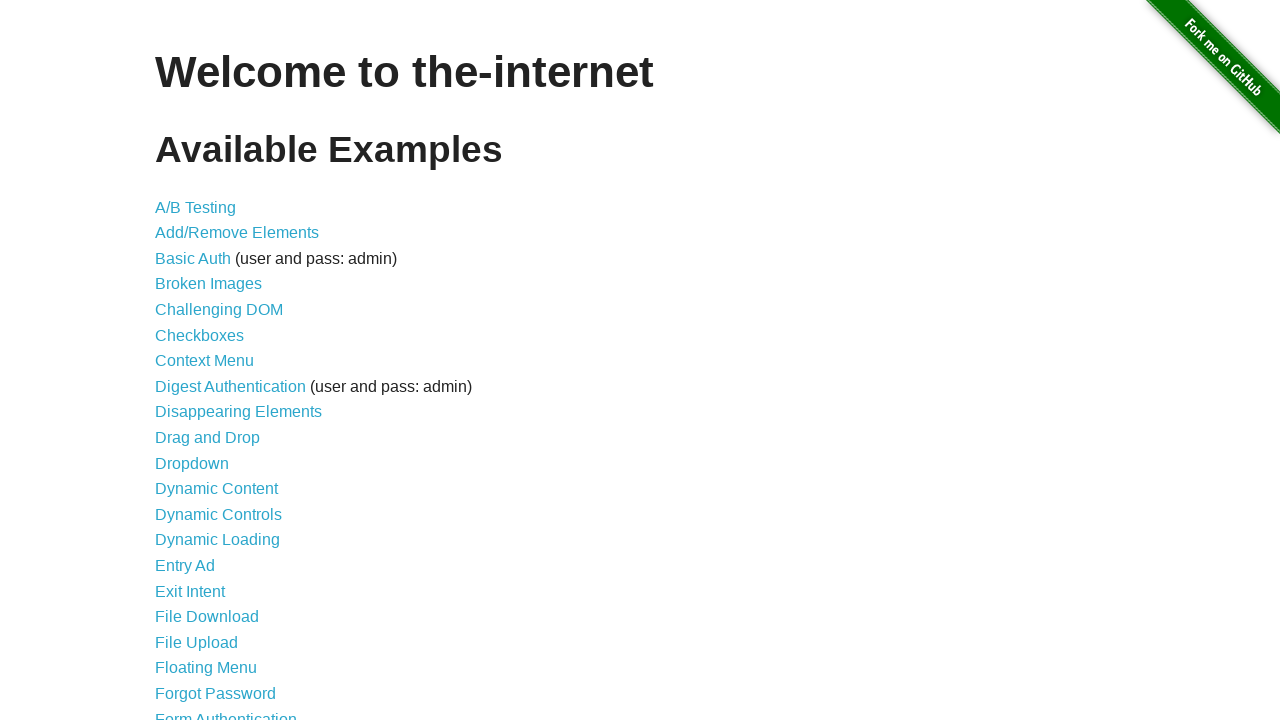

Clicked on Multiple Windows link at (218, 369) on text=Multiple
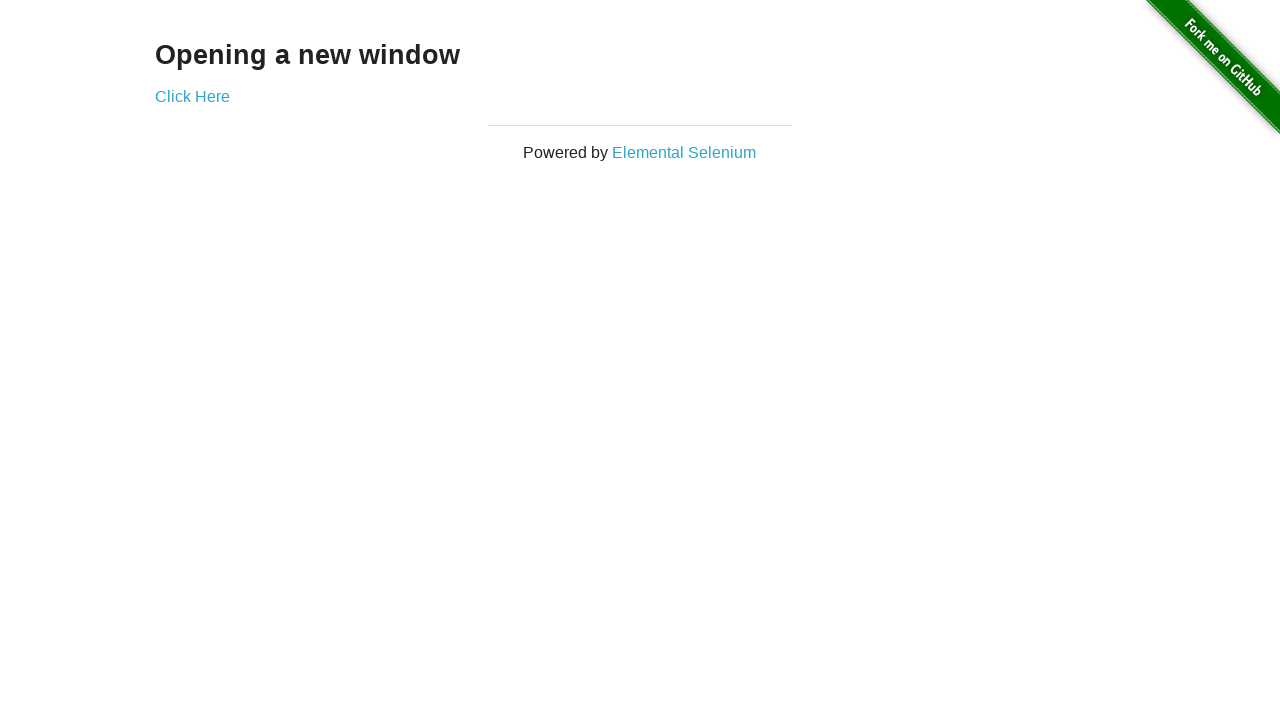

Clicked 'Click Here' link to open new window at (192, 96) on text=Click Here
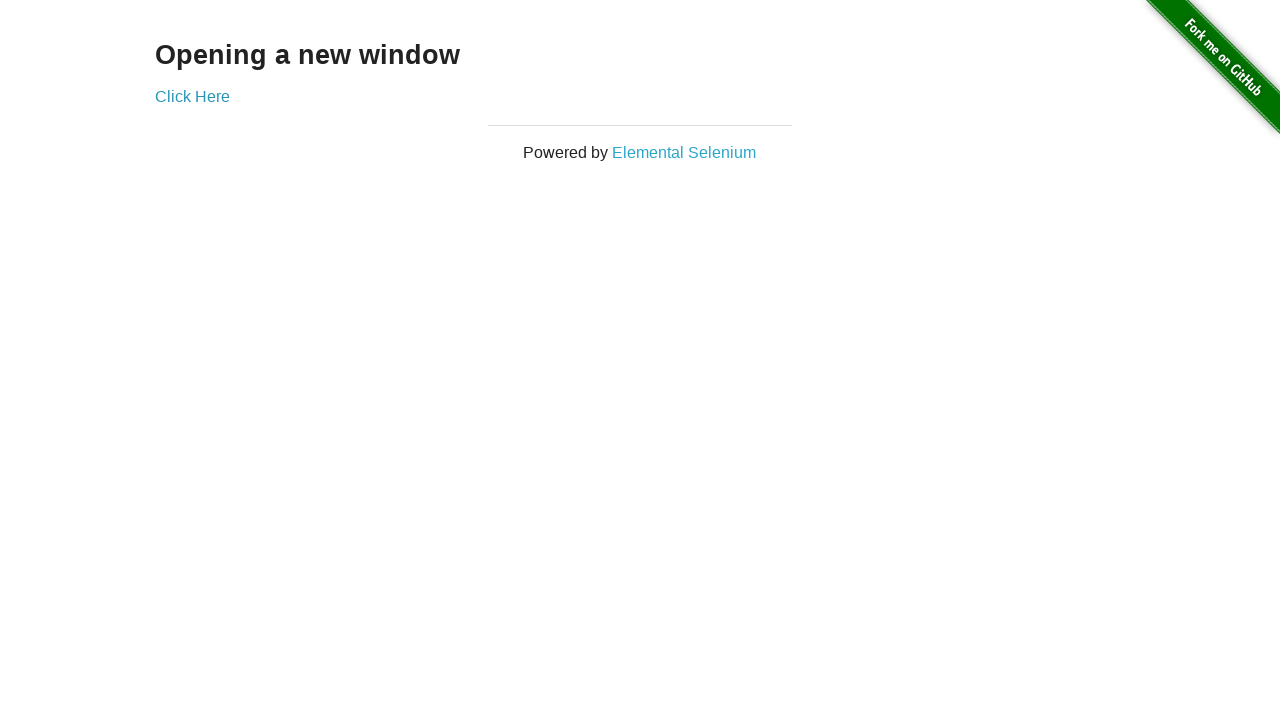

New window opened and captured
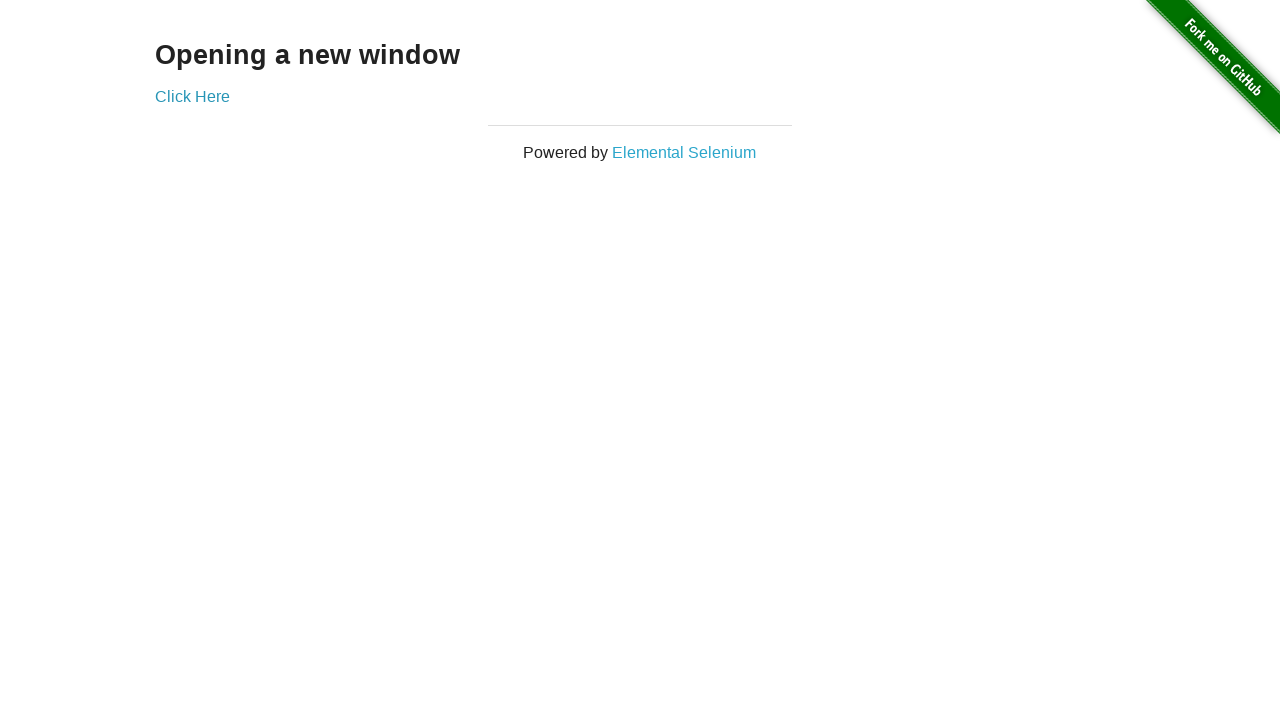

Retrieved text from child window: 'New Window'
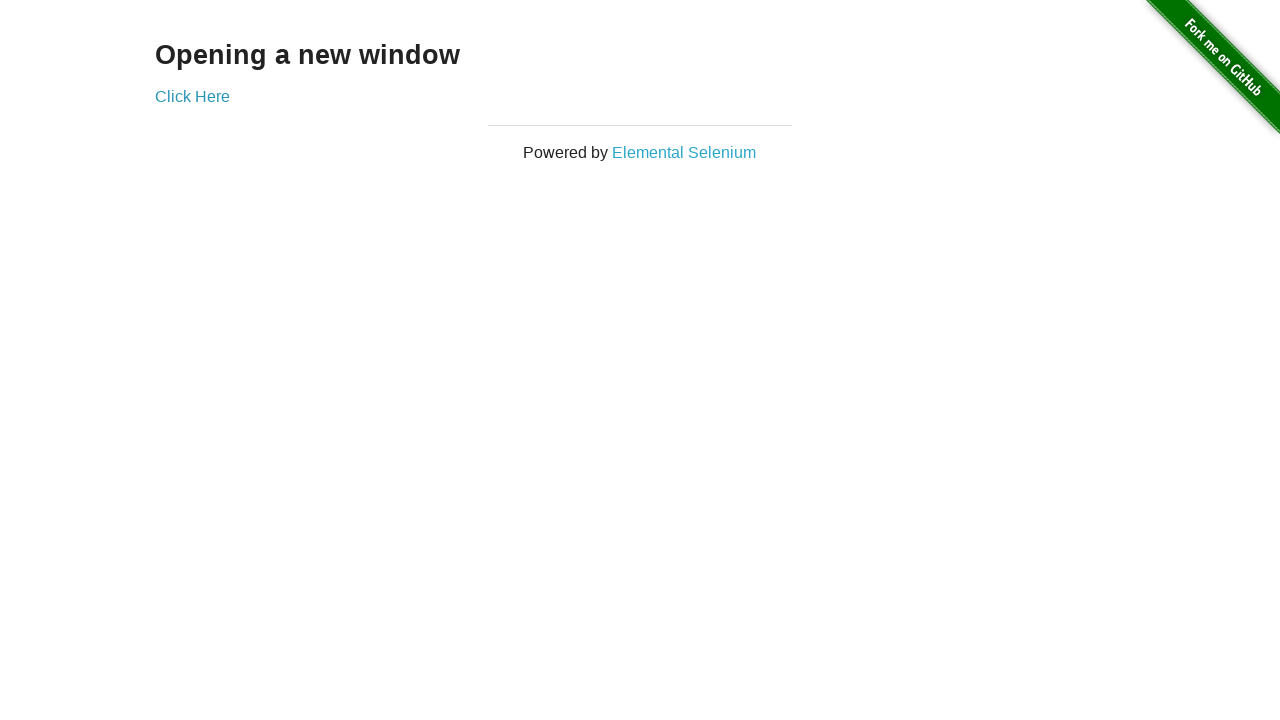

Retrieved text from parent window: 'Opening a new window'
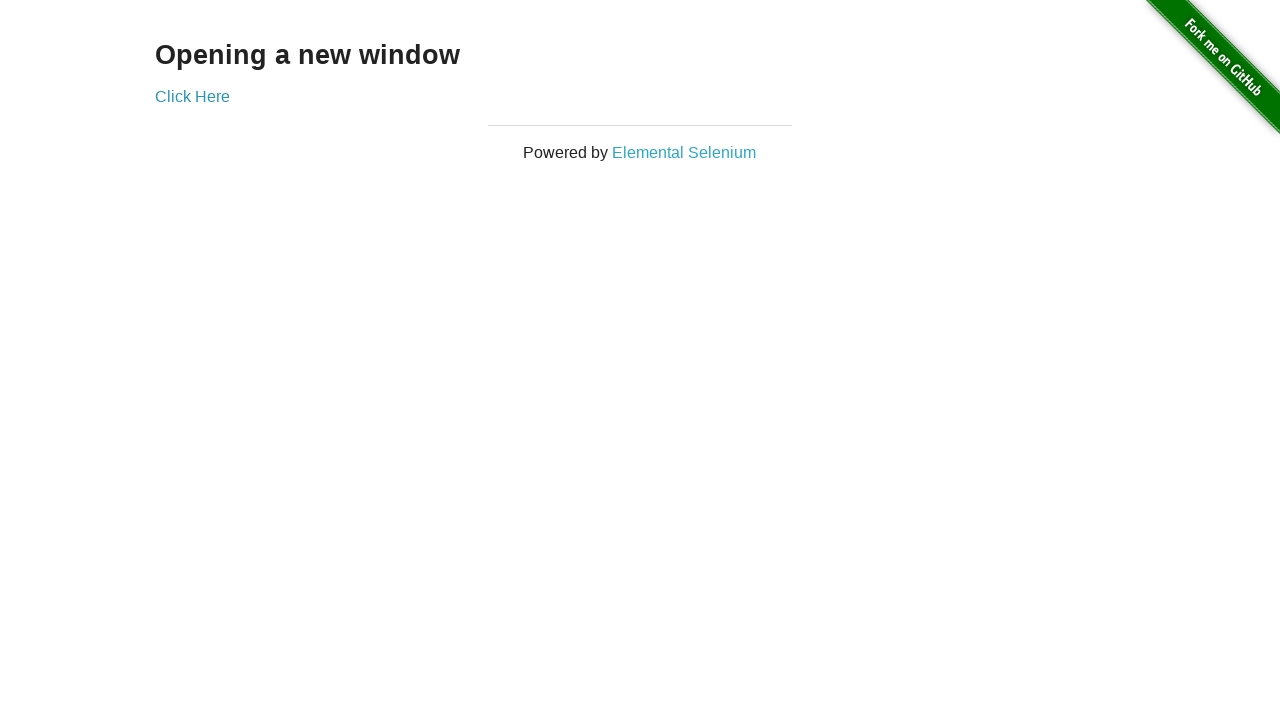

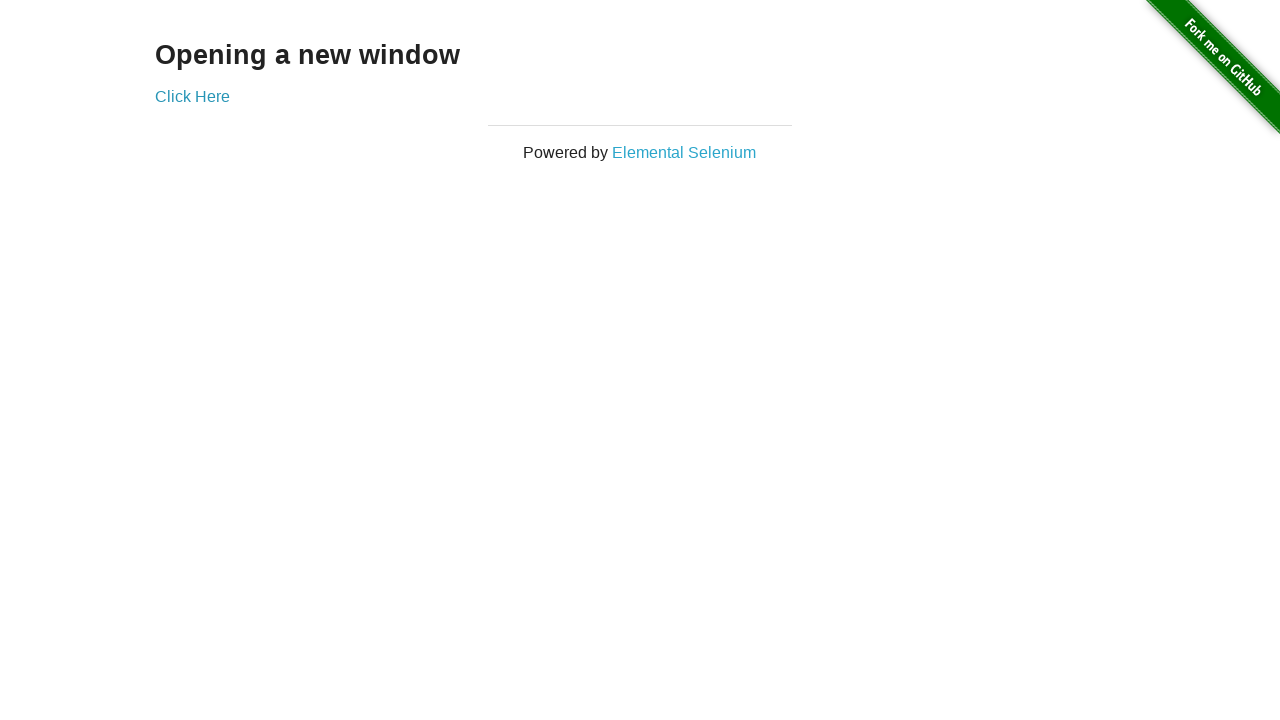